Tests an e-commerce grocery shopping flow by searching for products containing "ber", adding them to cart, proceeding to checkout, applying a promo code, and verifying the discount and total amounts.

Starting URL: https://rahulshettyacademy.com/seleniumPractise/

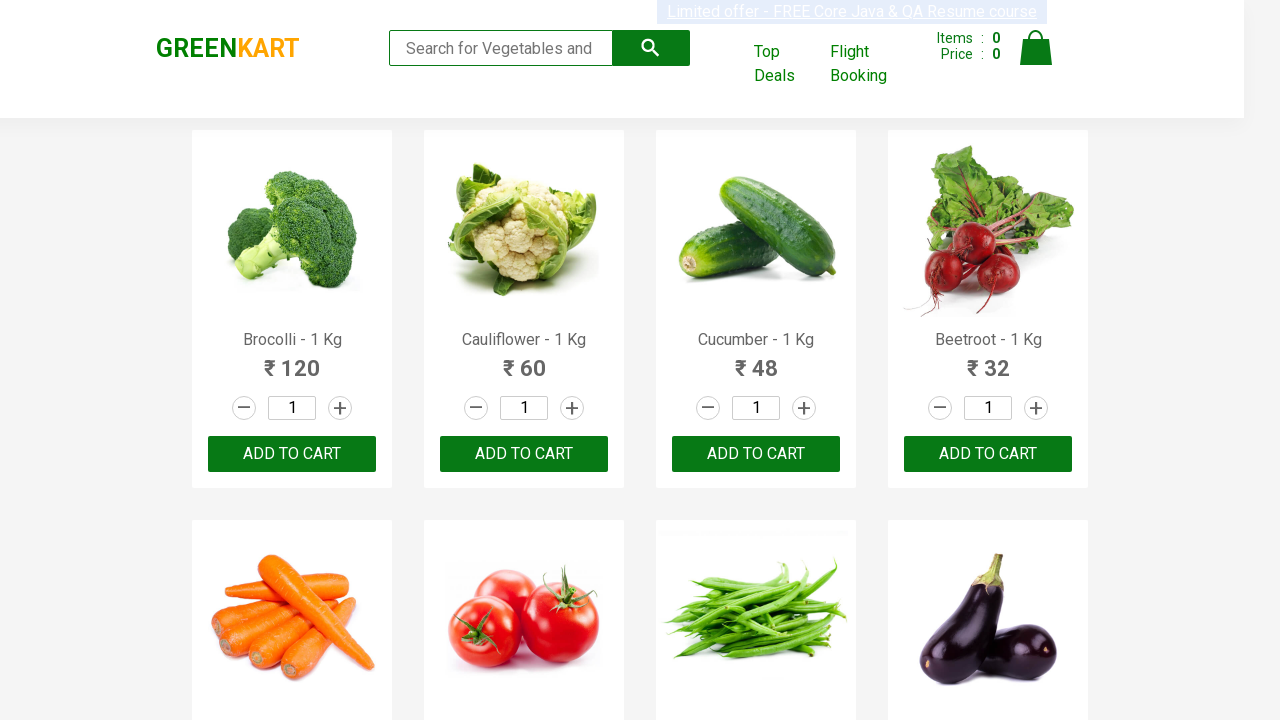

Filled search field with 'ber' to find berry products on input.search-keyword
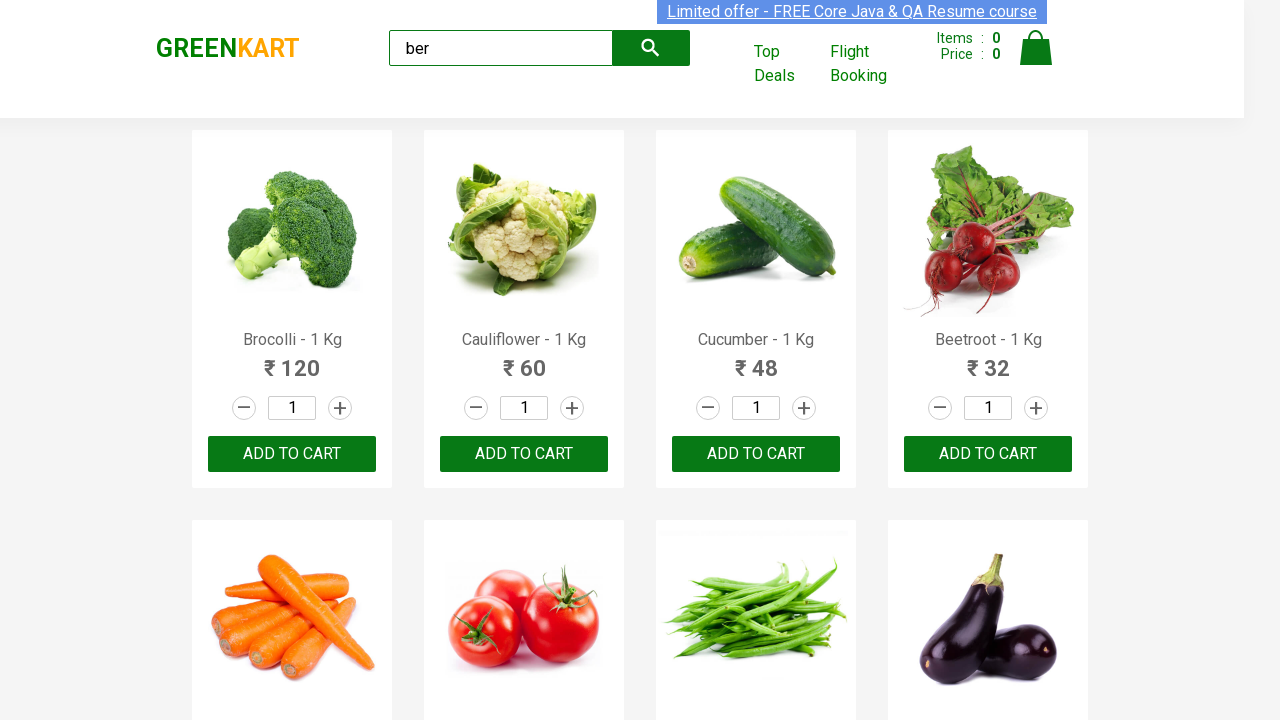

Waited 4 seconds for search results to load
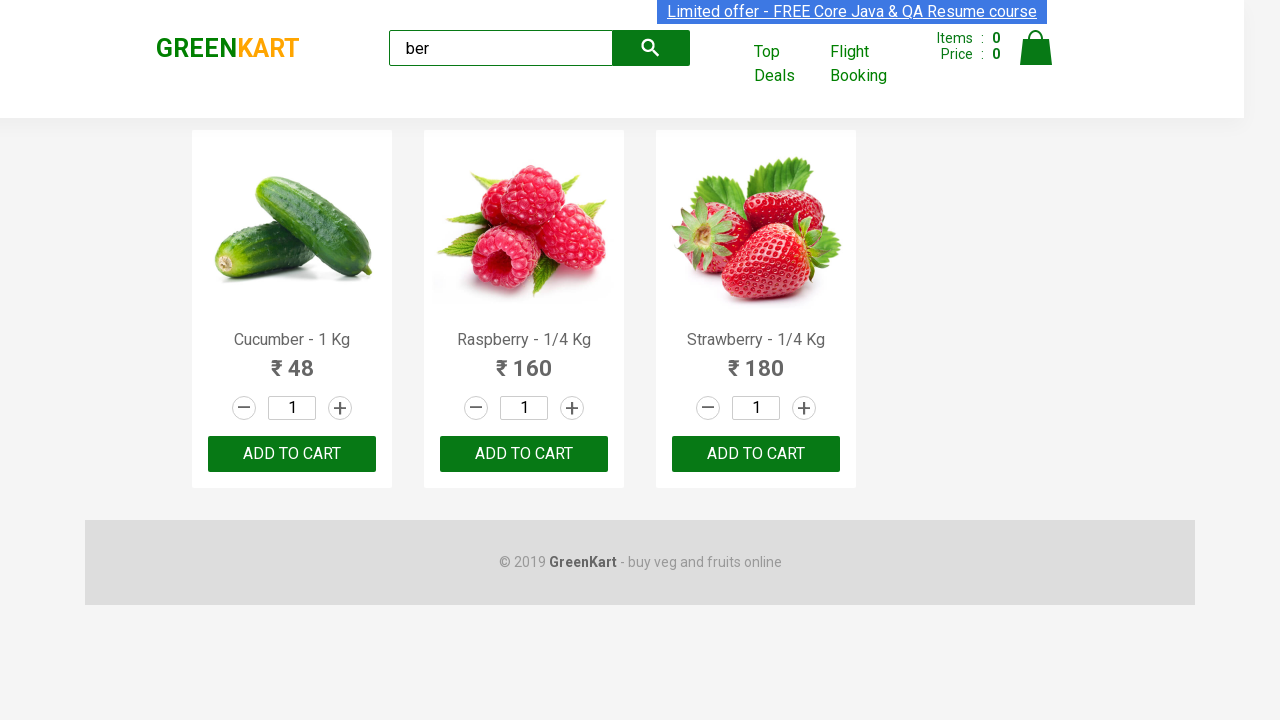

Product container appeared on page
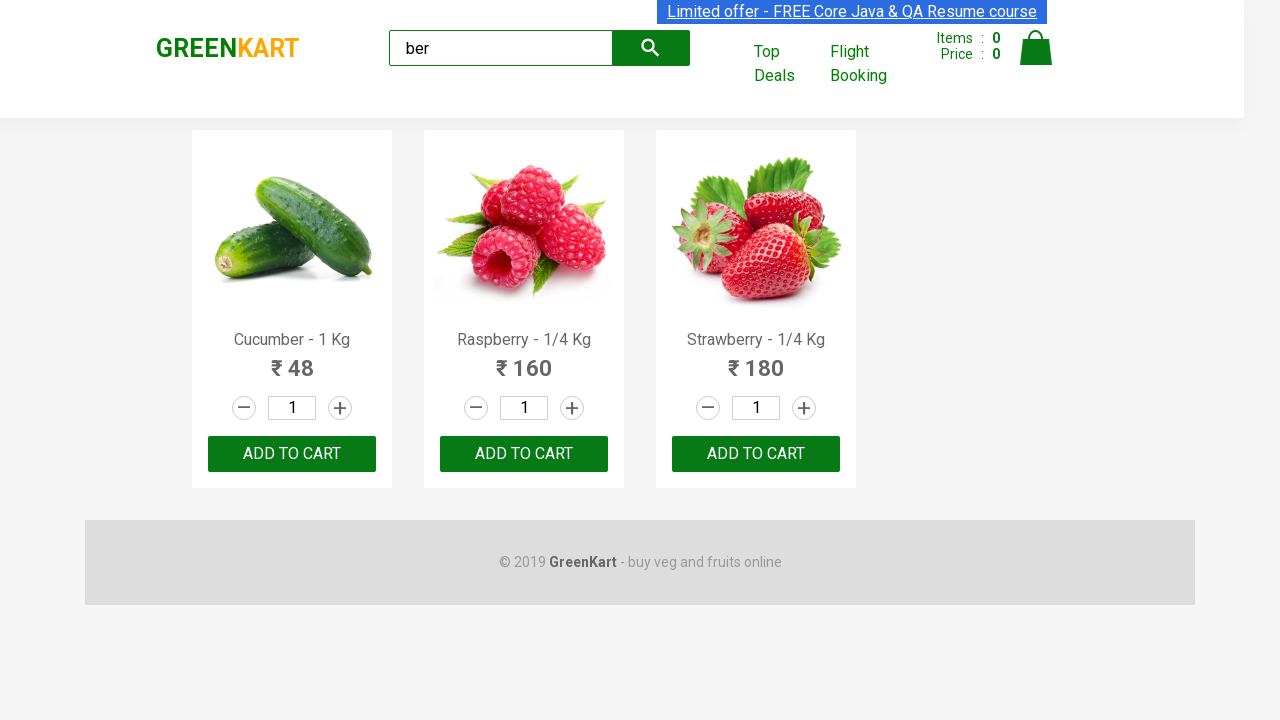

Found 3 'Add to cart' buttons
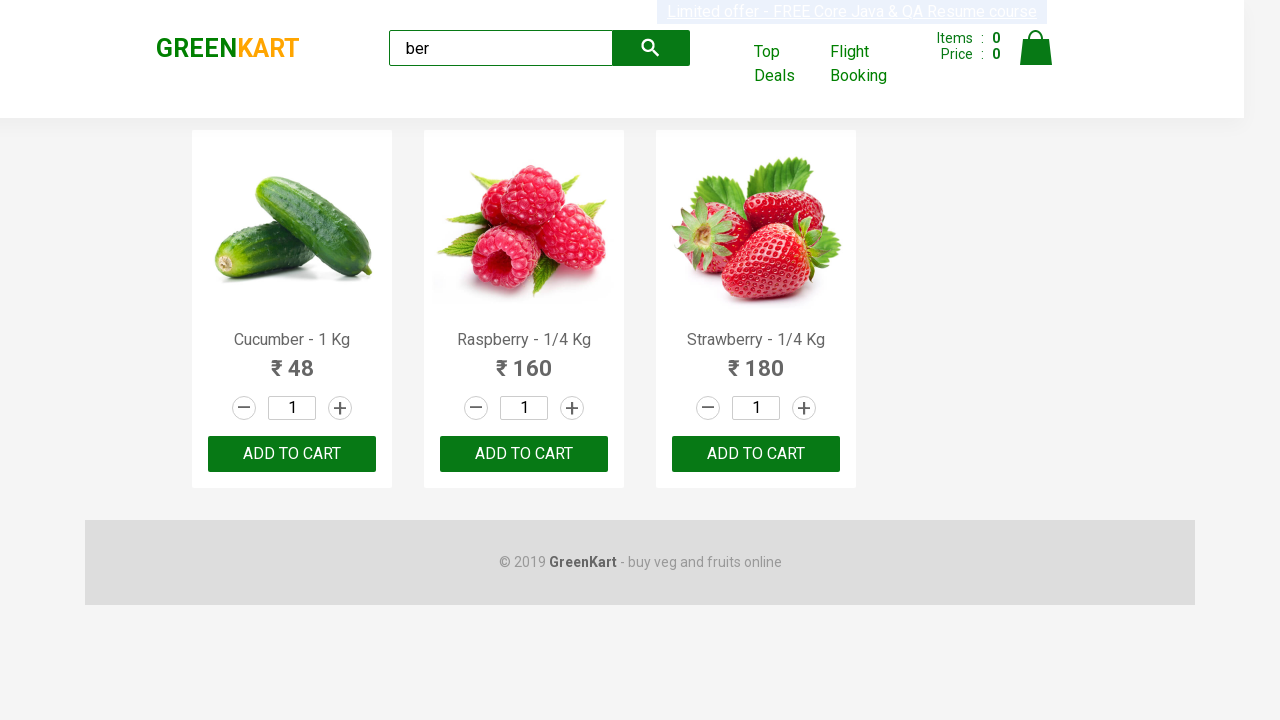

Clicked 'Add to cart' button 1 of 3 at (292, 454) on xpath=//div[@class='product-action']/button >> nth=0
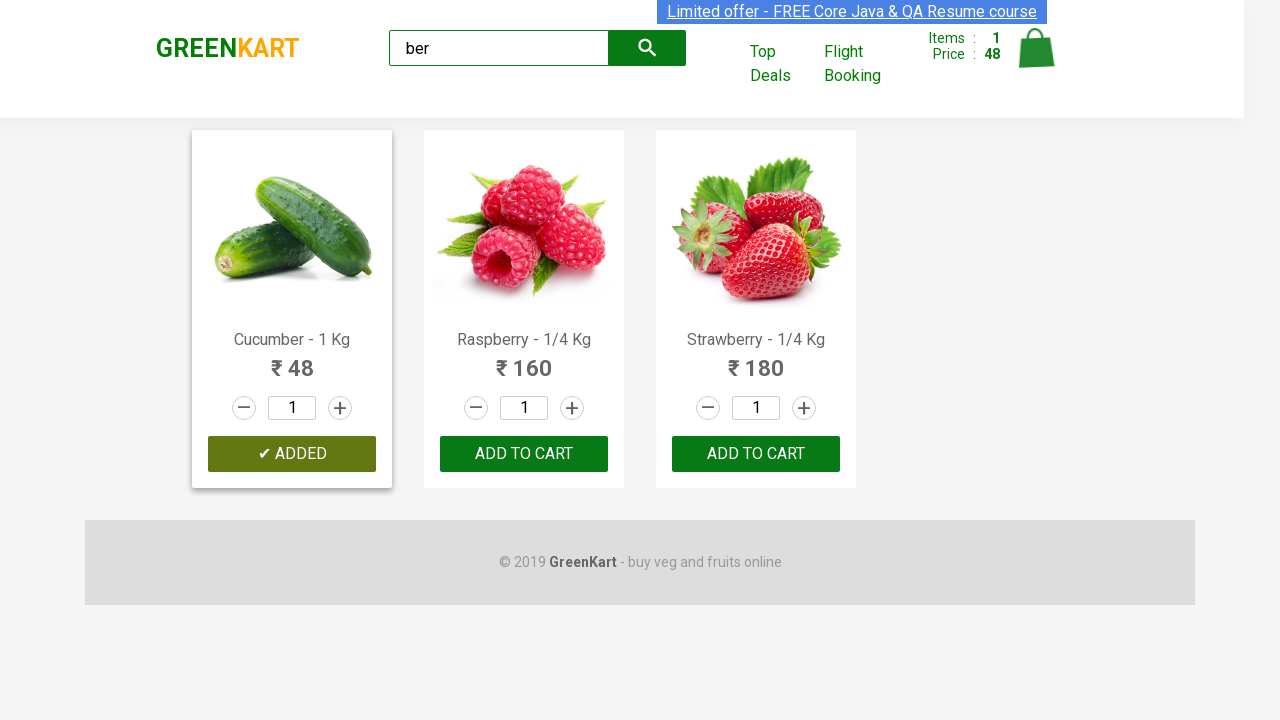

Clicked 'Add to cart' button 2 of 3 at (524, 454) on xpath=//div[@class='product-action']/button >> nth=1
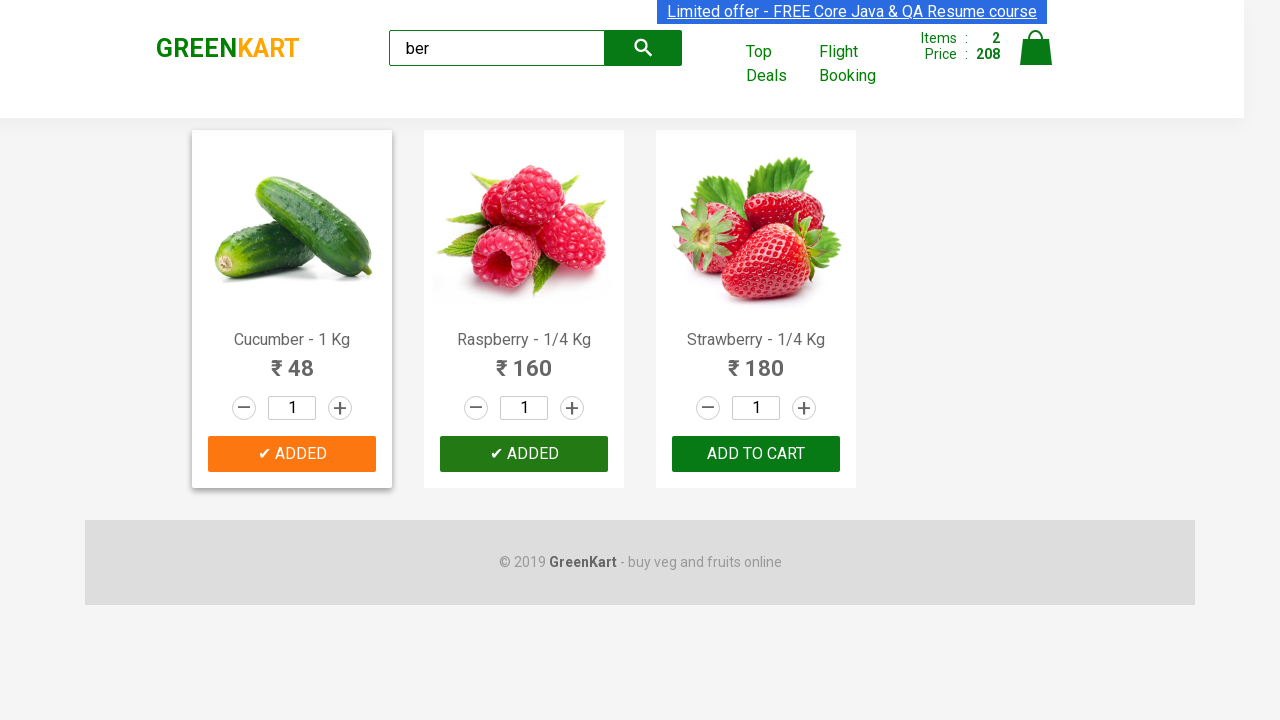

Clicked 'Add to cart' button 3 of 3 at (756, 454) on xpath=//div[@class='product-action']/button >> nth=2
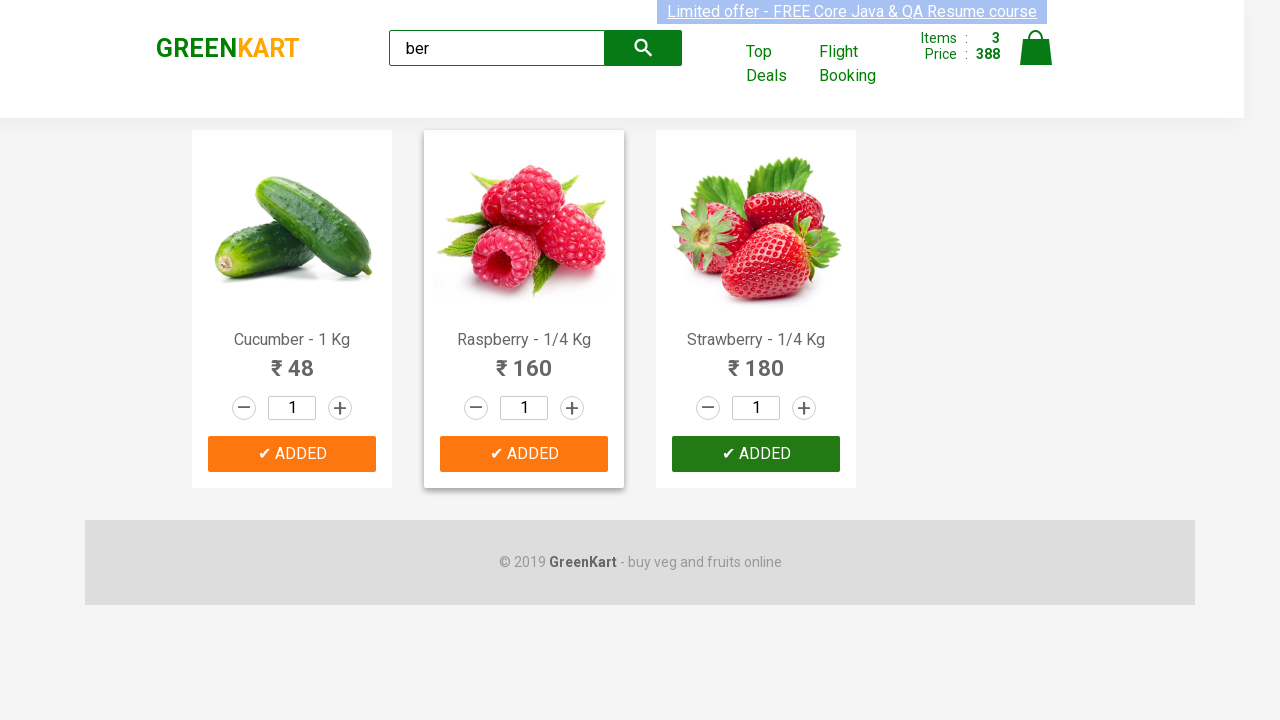

Clicked cart icon to view shopping cart at (1036, 48) on img[alt='Cart']
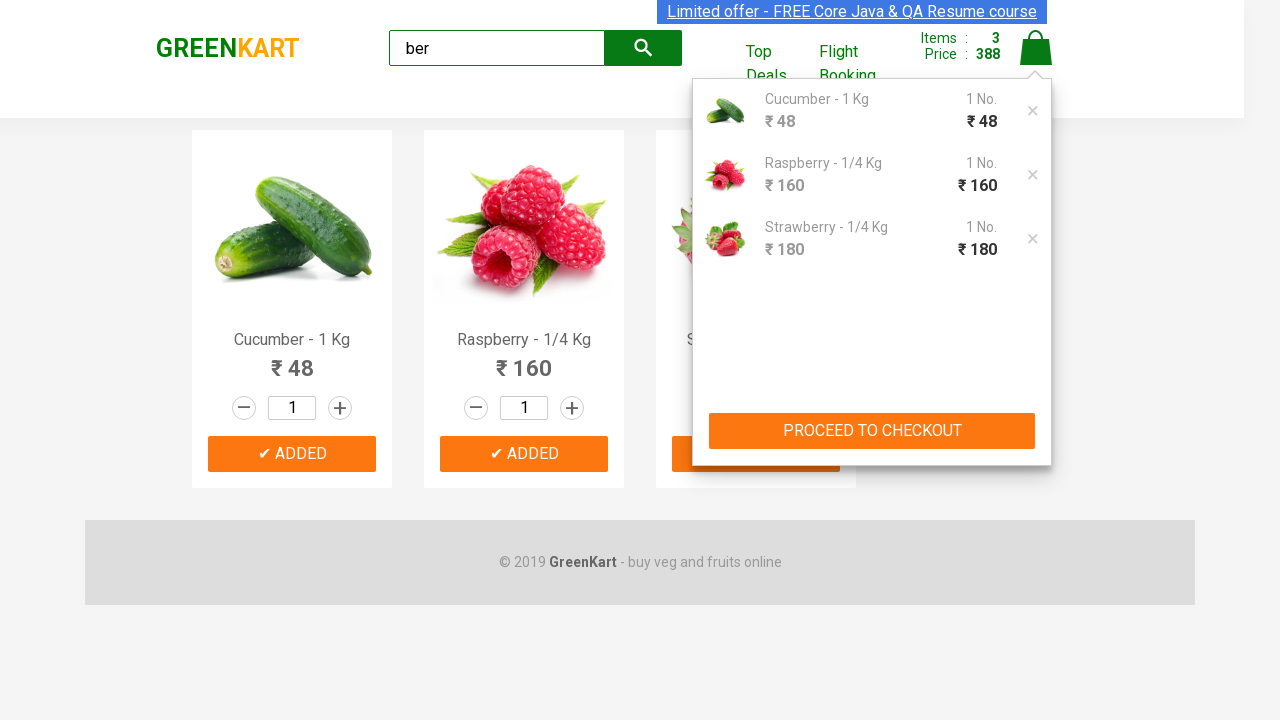

Clicked 'PROCEED TO CHECKOUT' button at (872, 431) on xpath=//button[text()='PROCEED TO CHECKOUT']
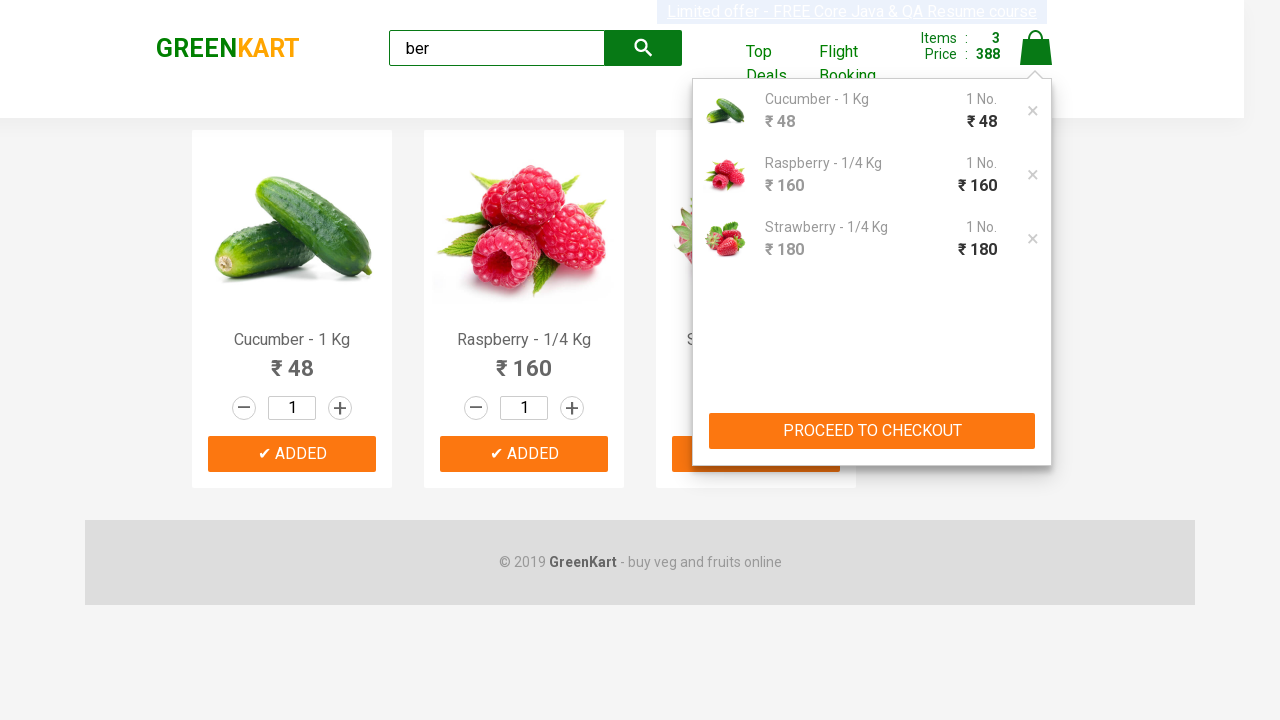

Promo code input field appeared on checkout page
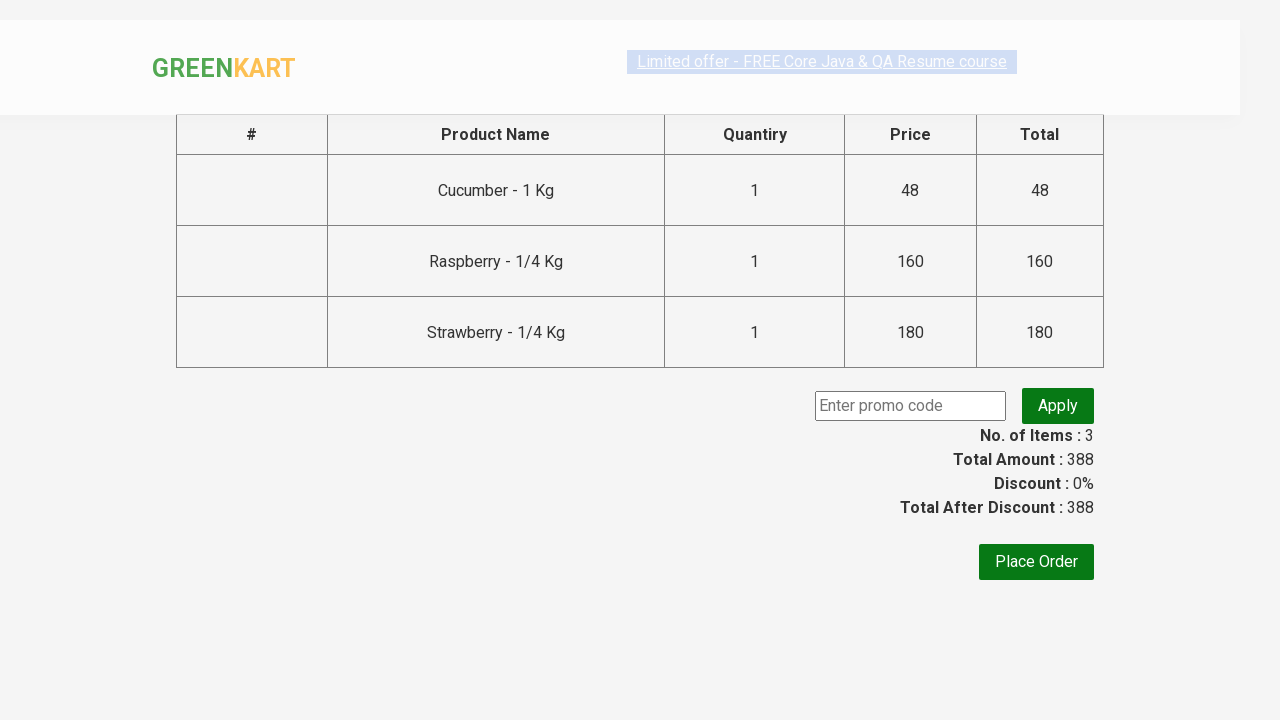

Entered promo code 'rahulshettyacademy' on .promoCode
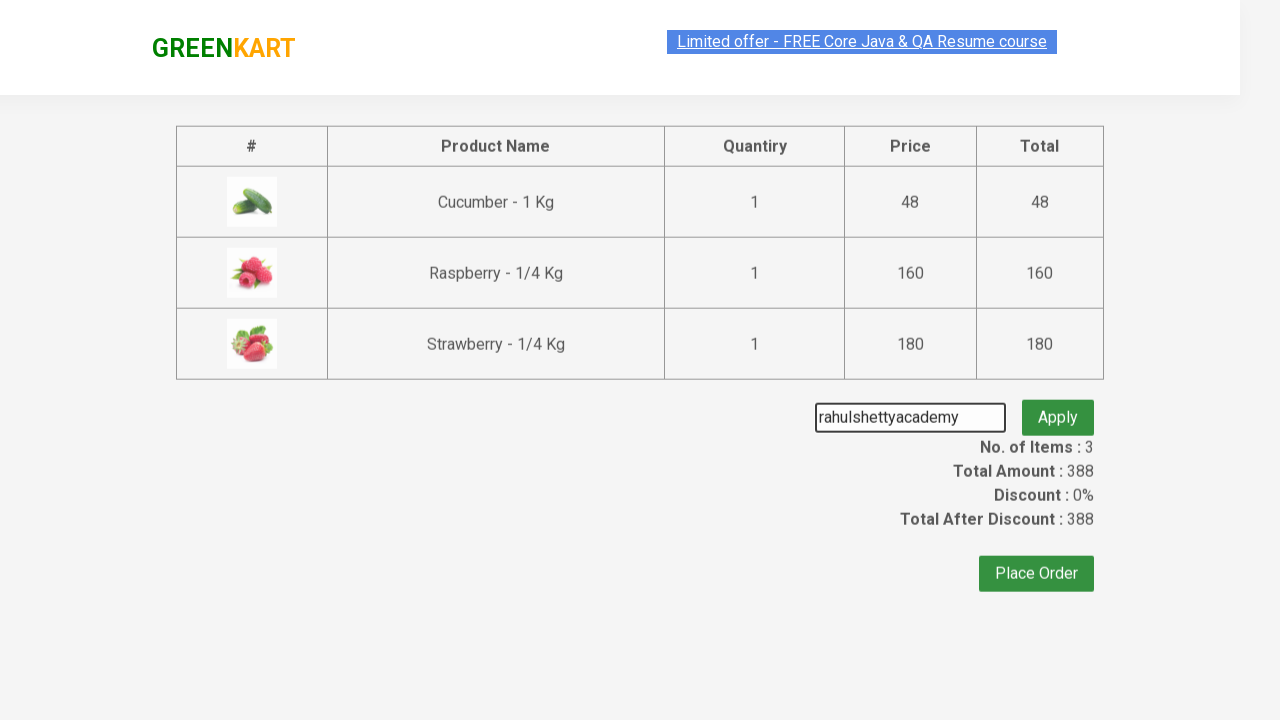

Clicked apply promo button at (1058, 406) on .promoBtn
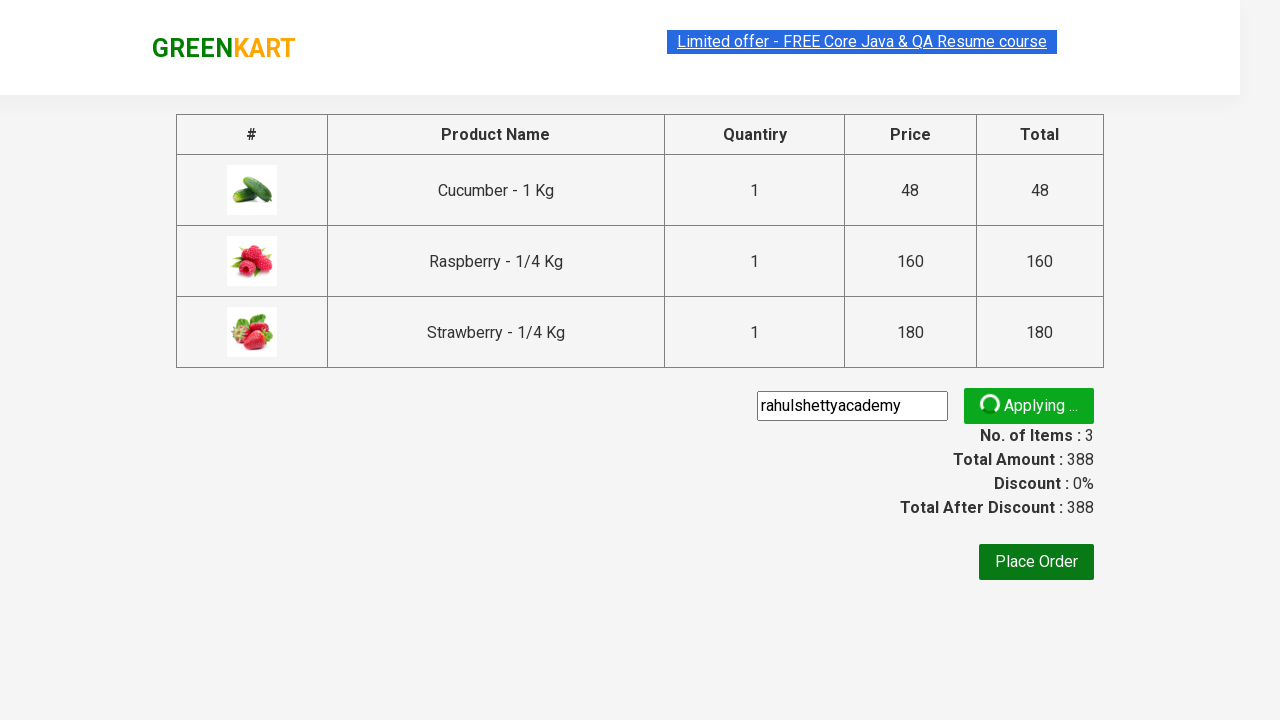

Promo discount confirmation message appeared
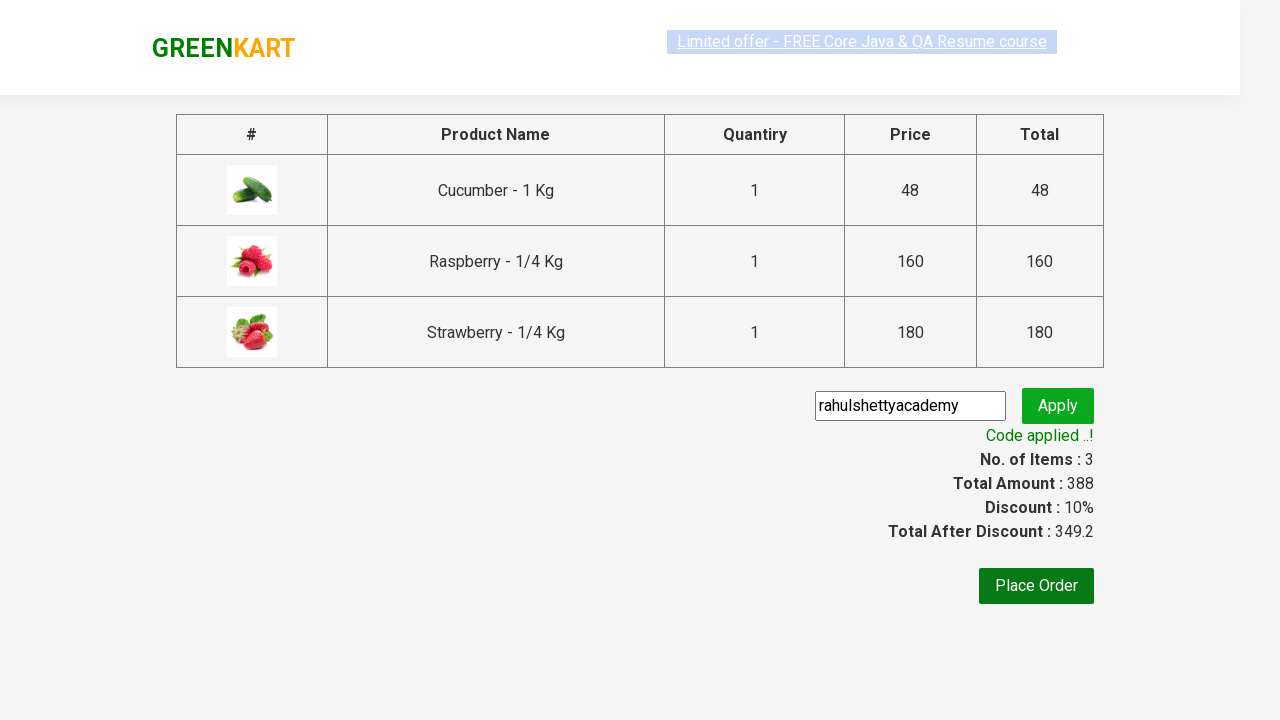

Final total amount displayed on checkout page
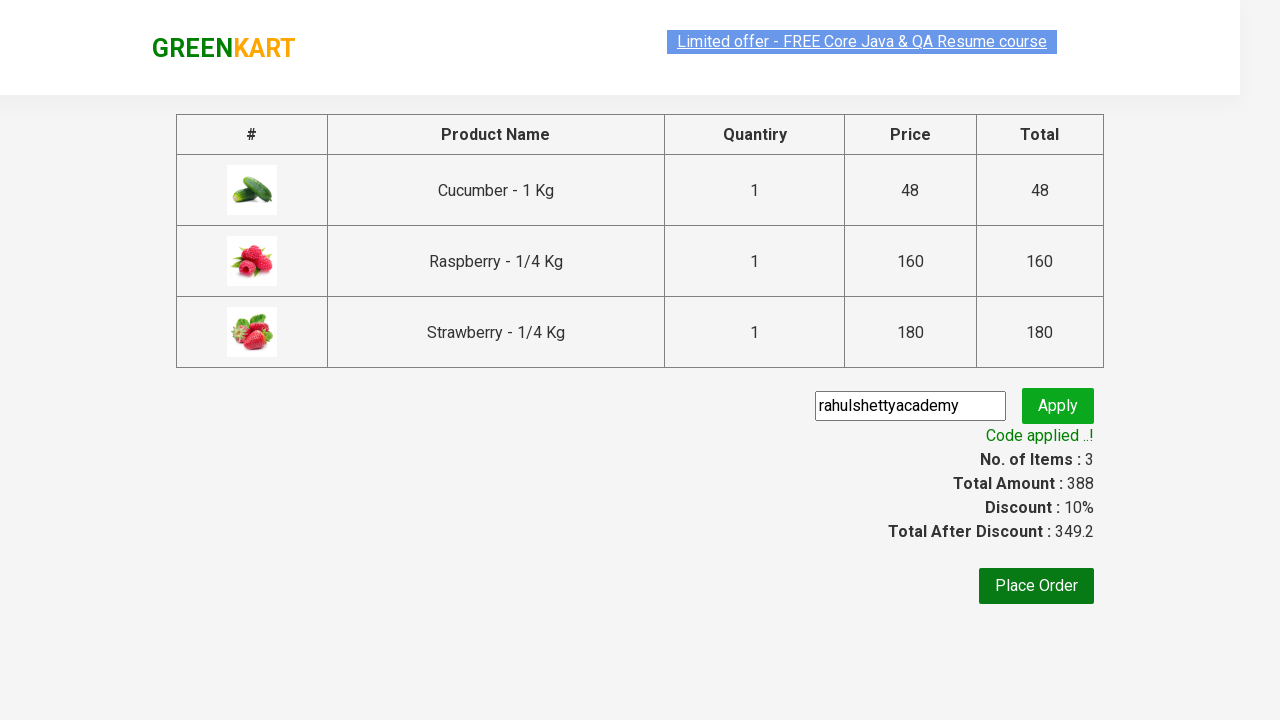

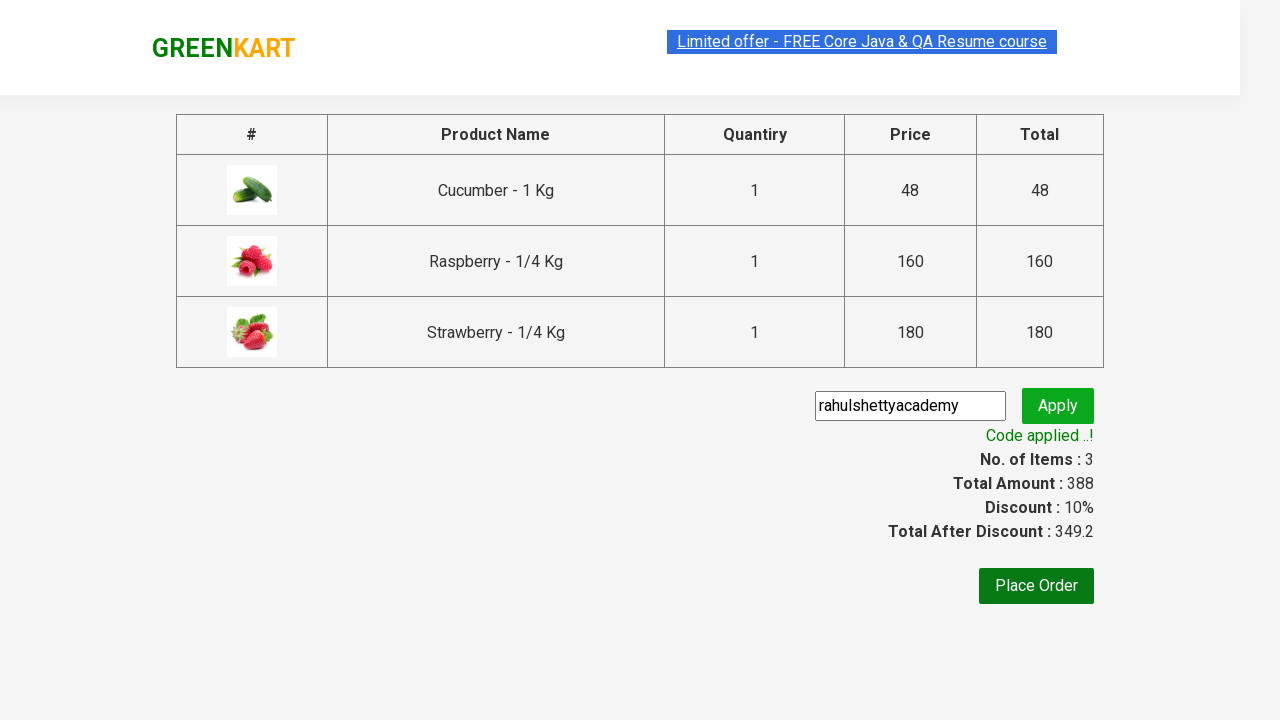